Tests flight booking form on SpiceJet practice site by selecting origin (Delhi) and destination (Bangalore) airports, enabling senior citizen discount, adding multiple adult passengers, and submitting the search form.

Starting URL: https://rahulshettyacademy.com/dropdownsPractise/#search.aspx?mode=search

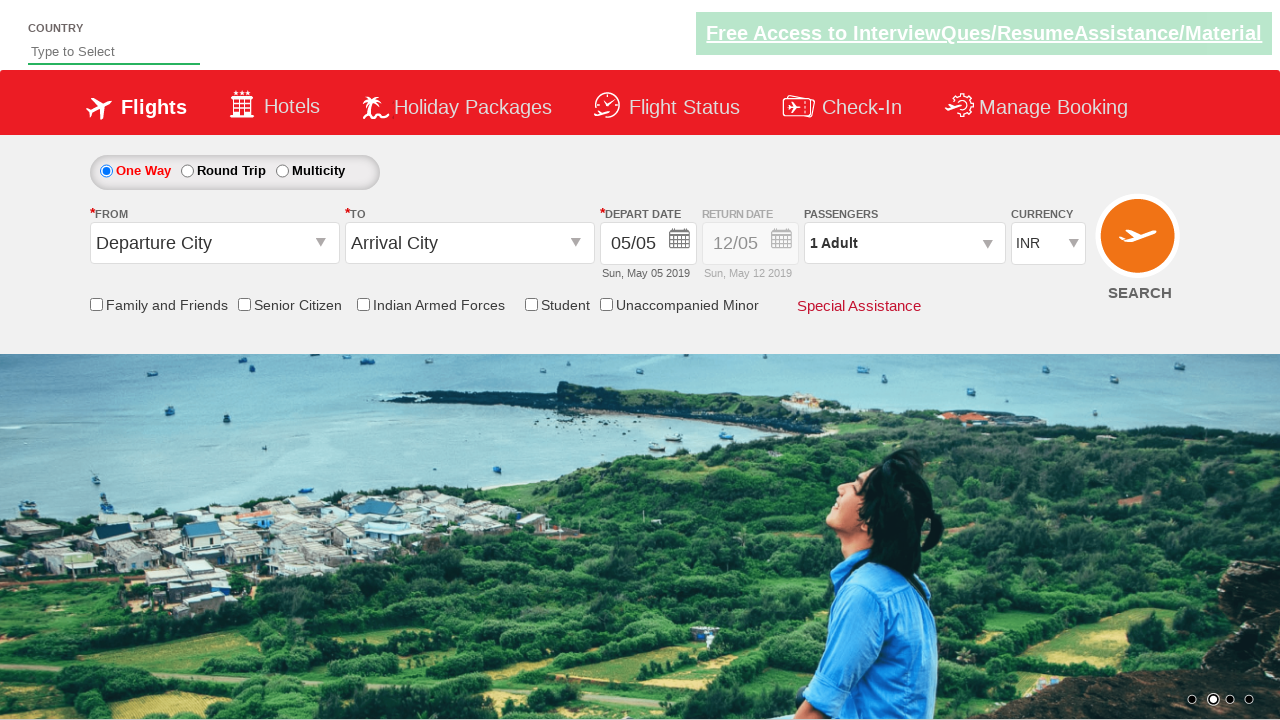

Clicked on origin station dropdown at (323, 244) on #ctl00_mainContent_ddl_originStation1_CTXTaction
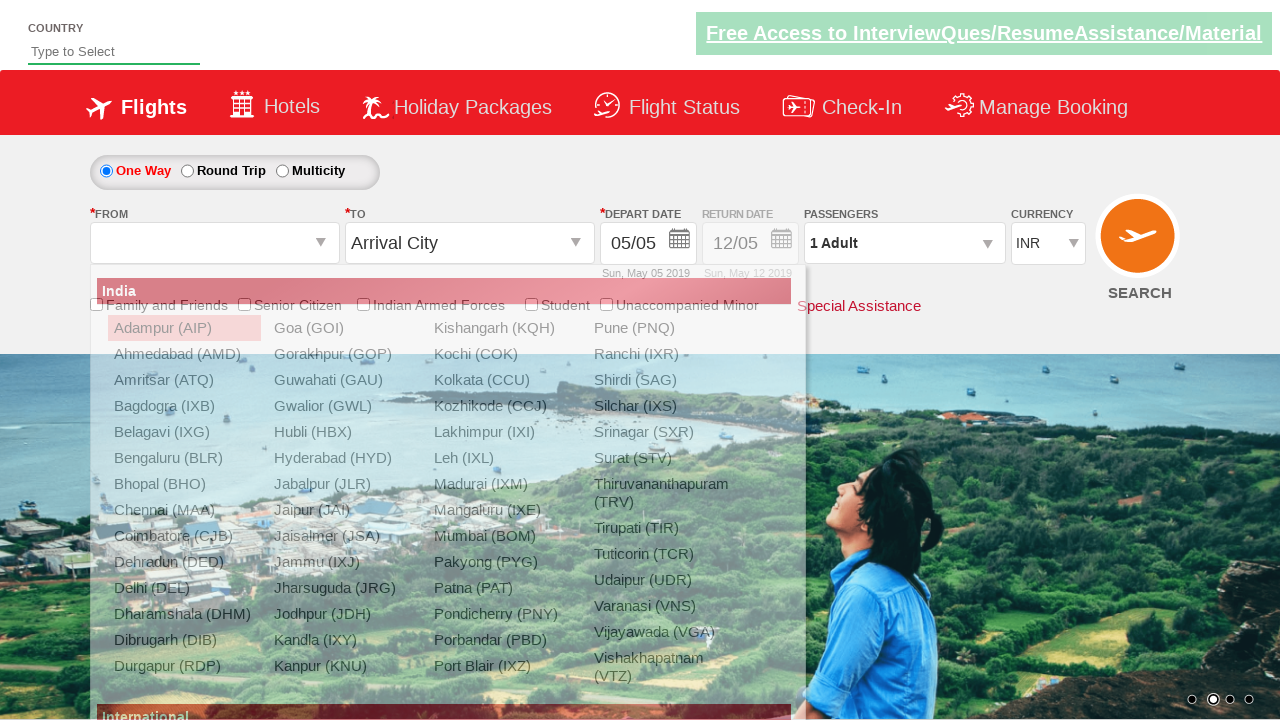

Waited for origin dropdown to load
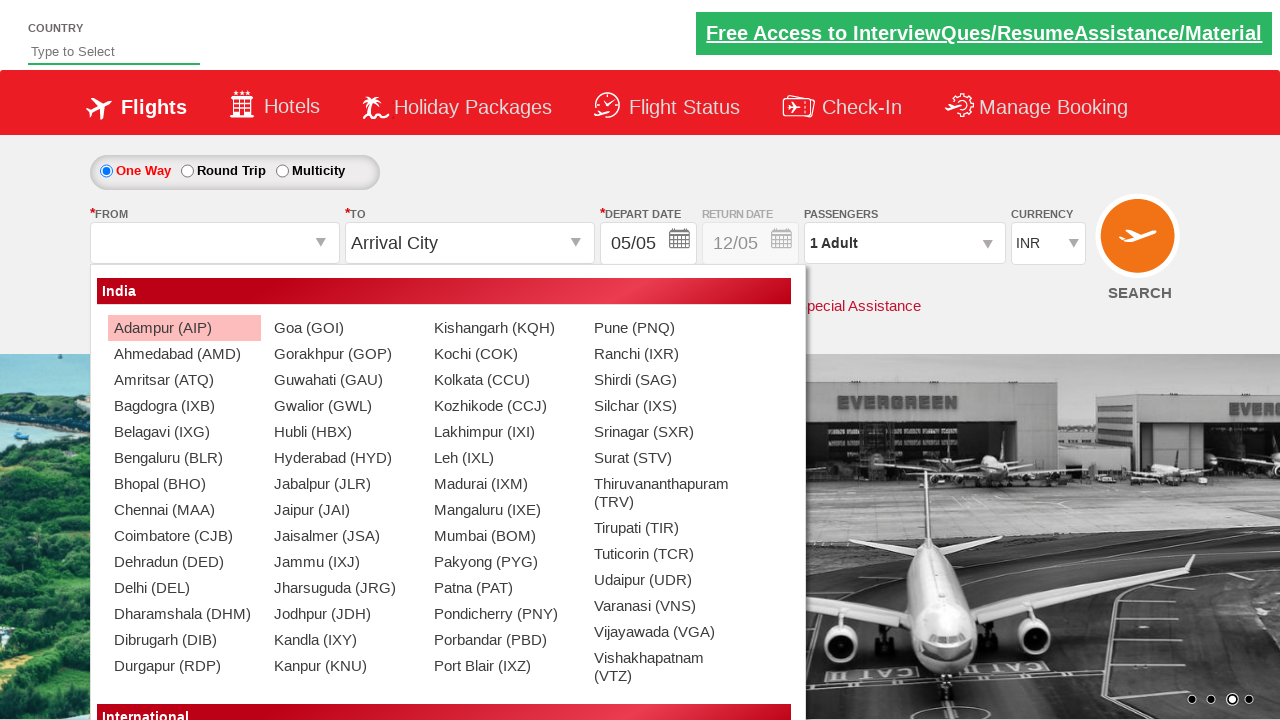

Selected Delhi (DEL) as origin airport at (184, 588) on xpath=//a[@value='DEL']
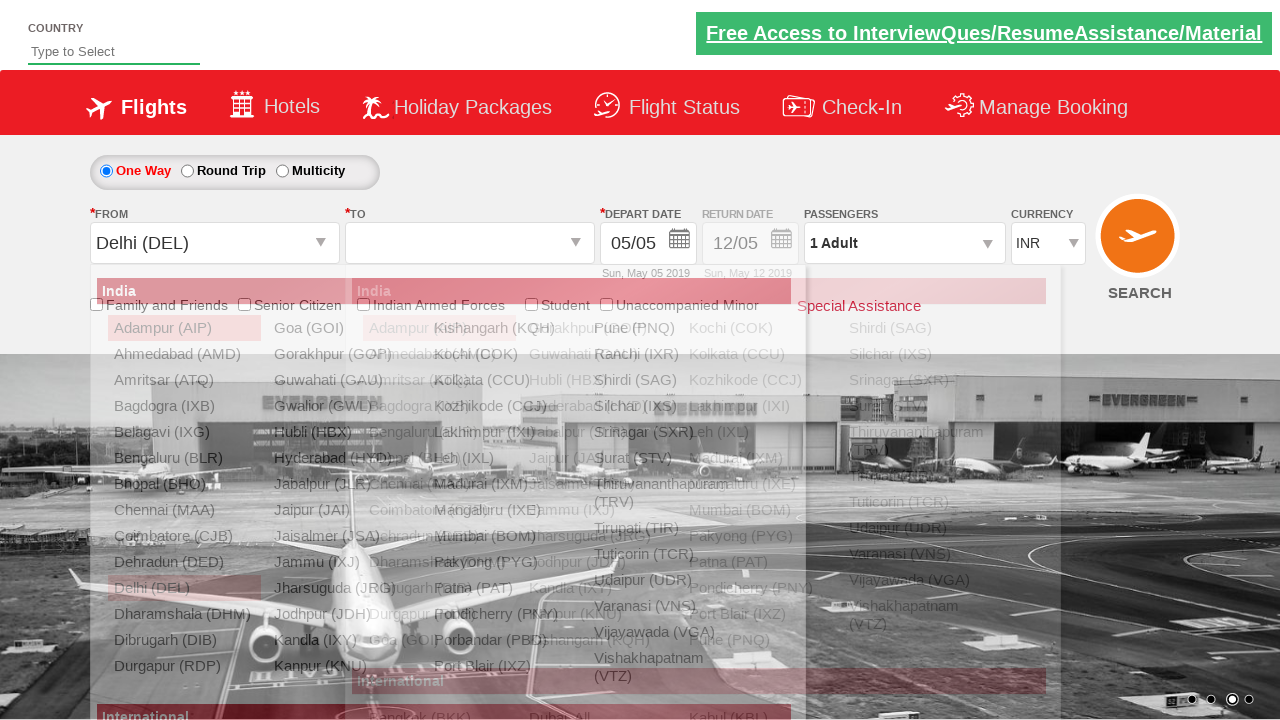

Waited for Delhi selection to complete
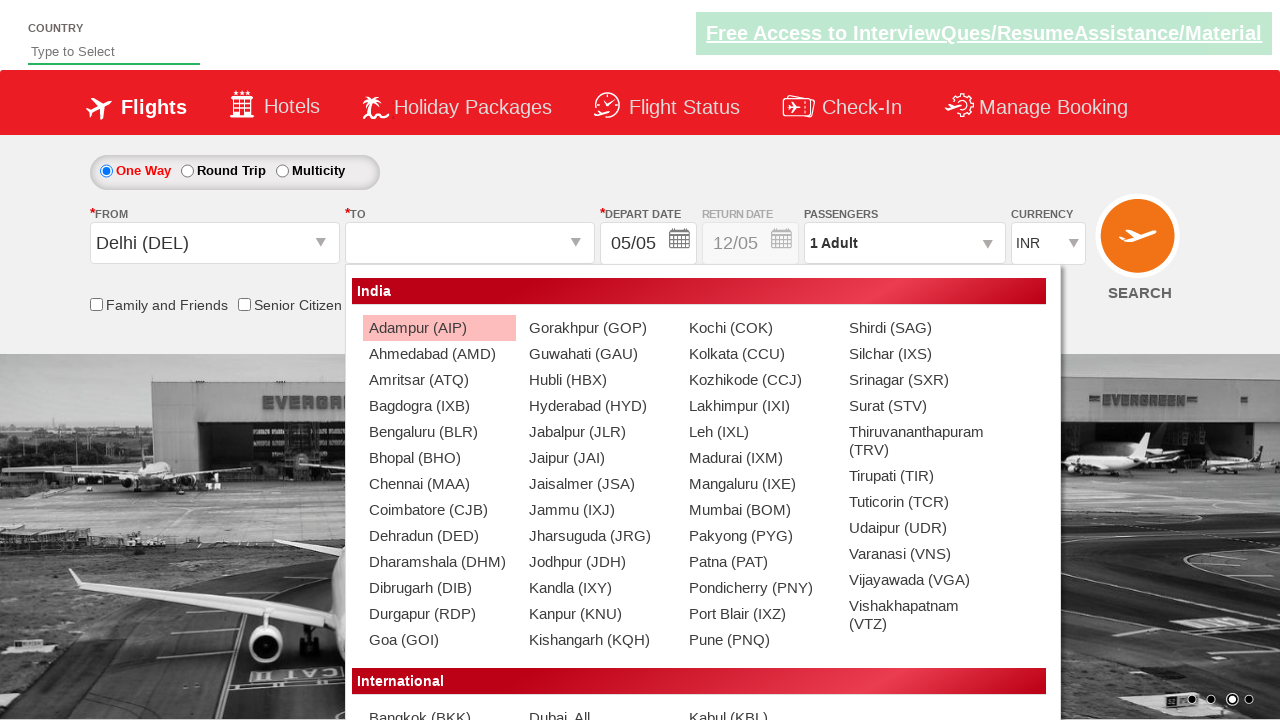

Selected Bangalore (BLR) as destination airport at (439, 432) on xpath=//div[@id='glsctl00_mainContent_ddl_destinationStation1_CTNR']//a[@value='
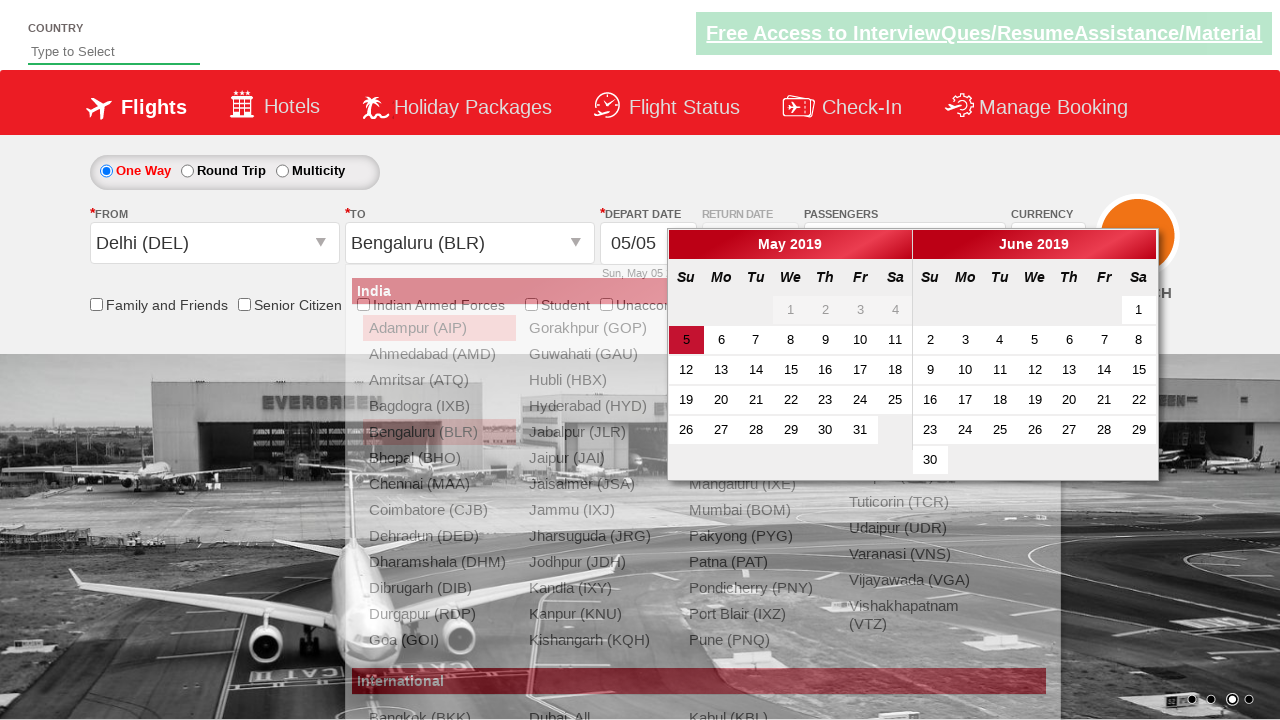

Waited for Bangalore selection to complete
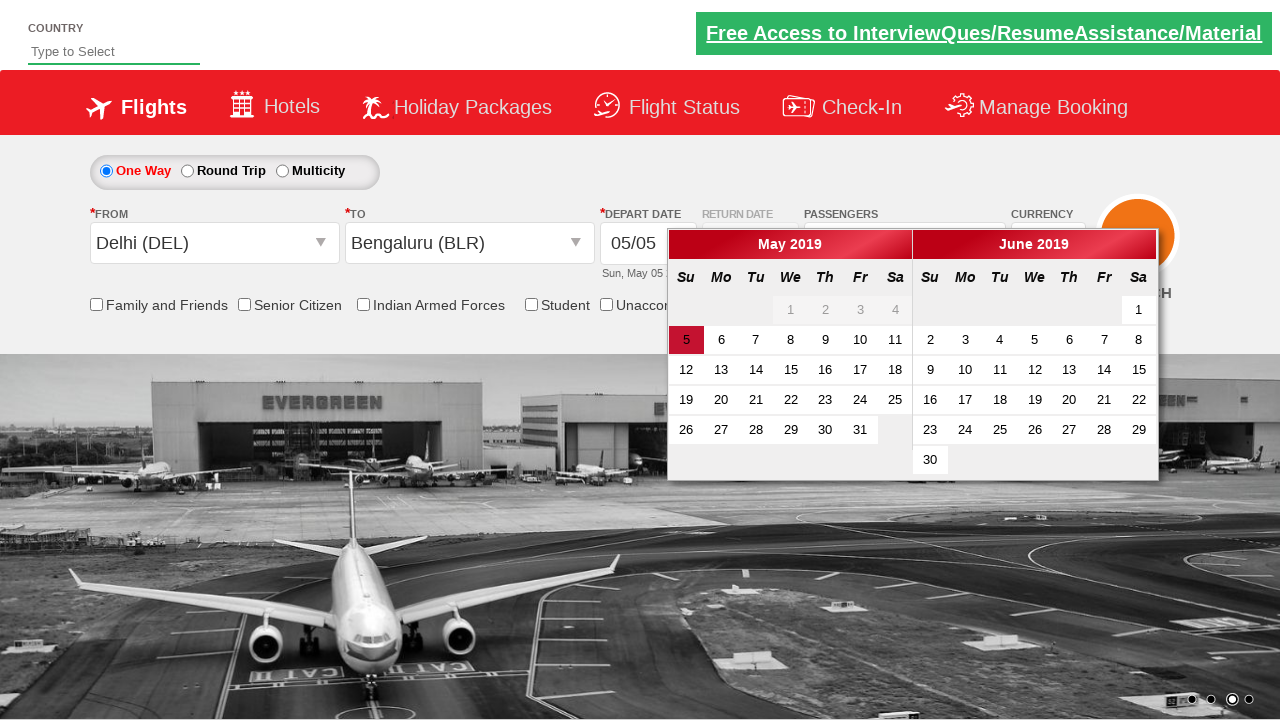

Enabled senior citizen discount checkbox at (244, 304) on input[id*='SeniorCitizenDiscount']
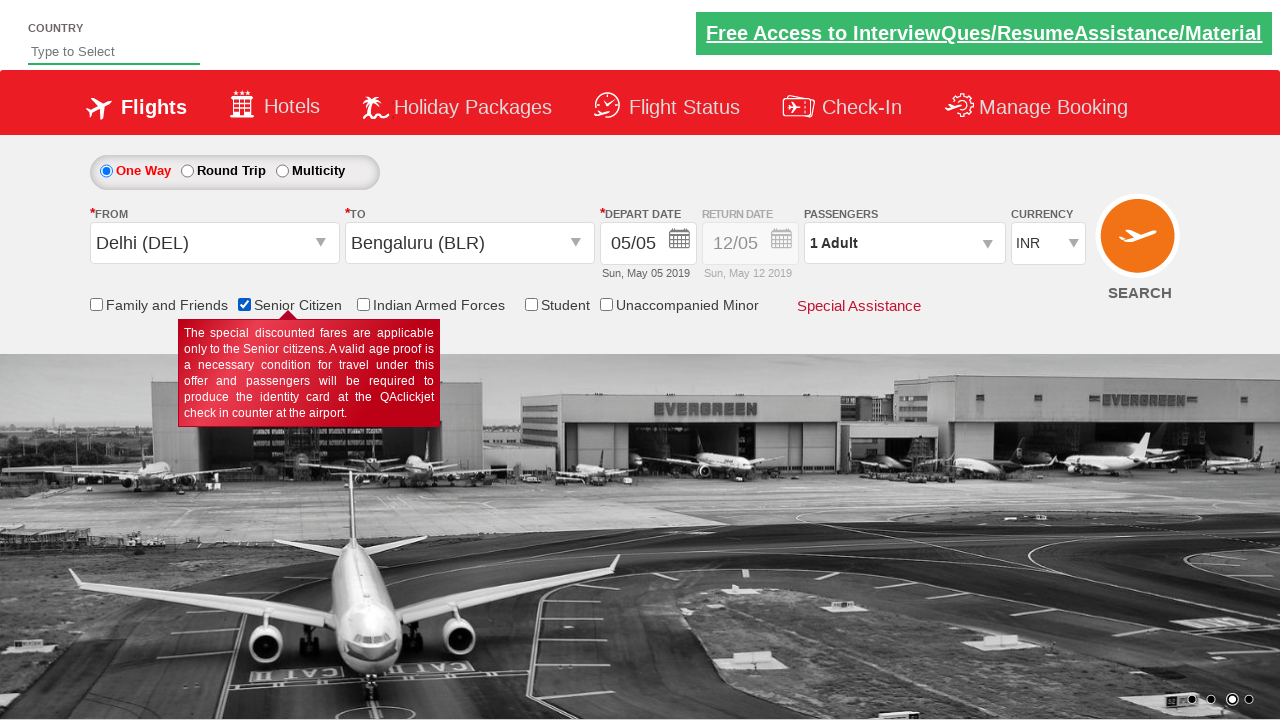

Waited for senior citizen discount to be applied
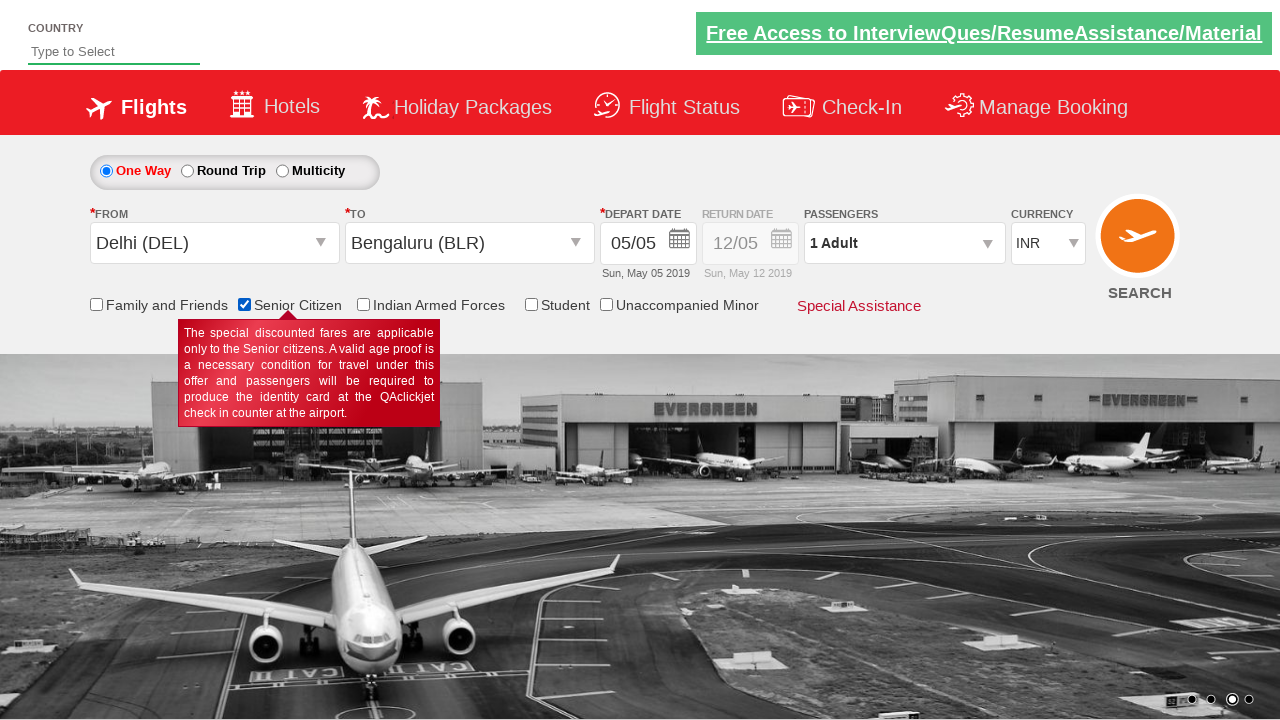

Clicked on passenger info dropdown at (904, 243) on #divpaxinfo
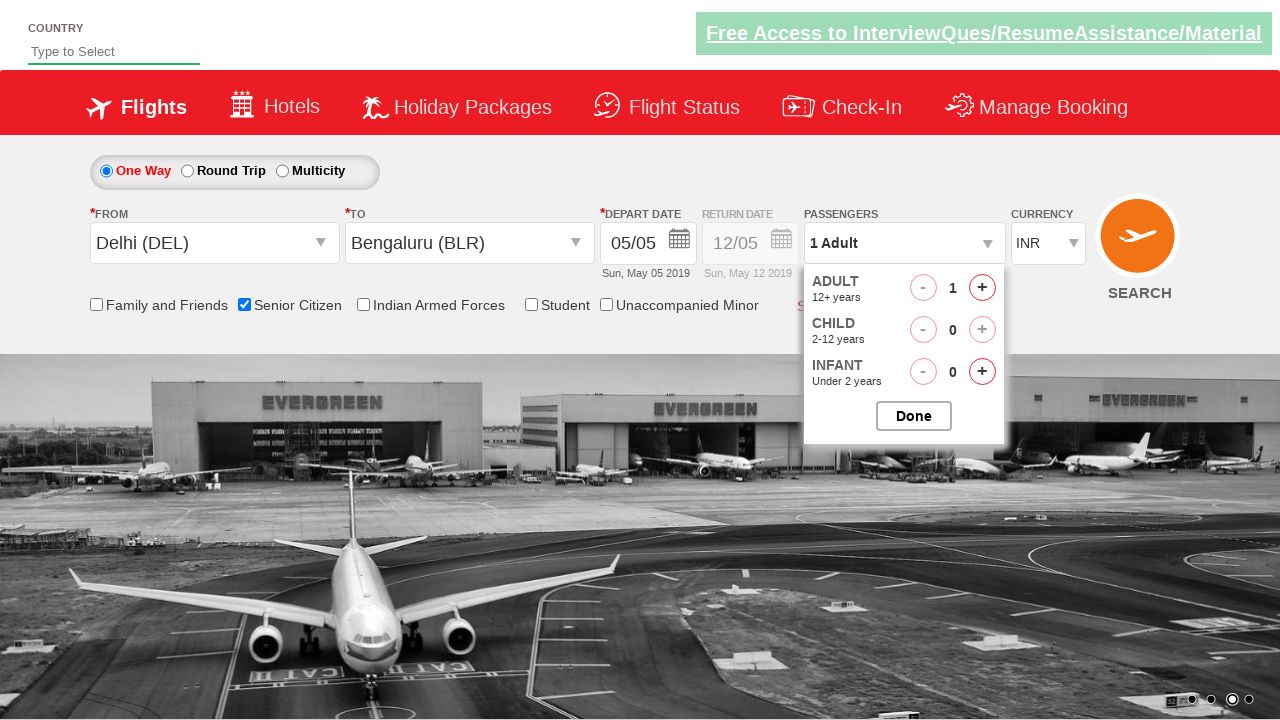

Waited for passenger selection dropdown to open
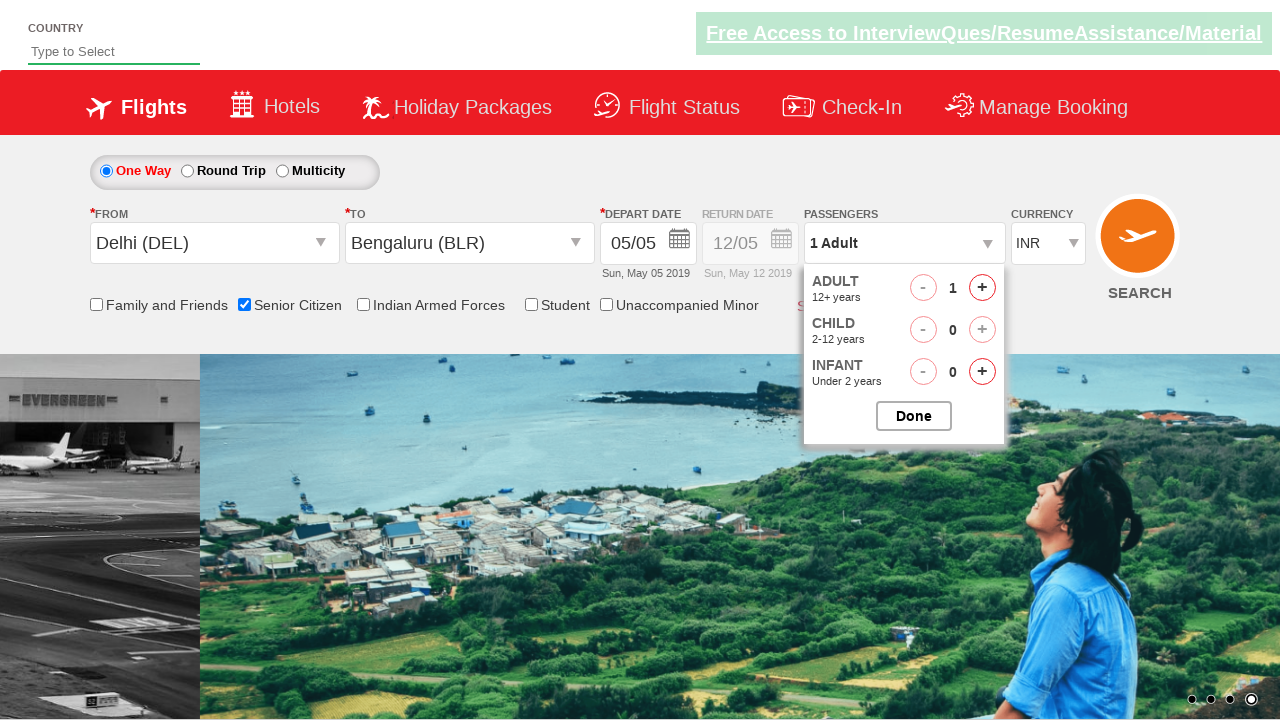

Incremented adult passenger count (1st click) at (982, 288) on #hrefIncAdt
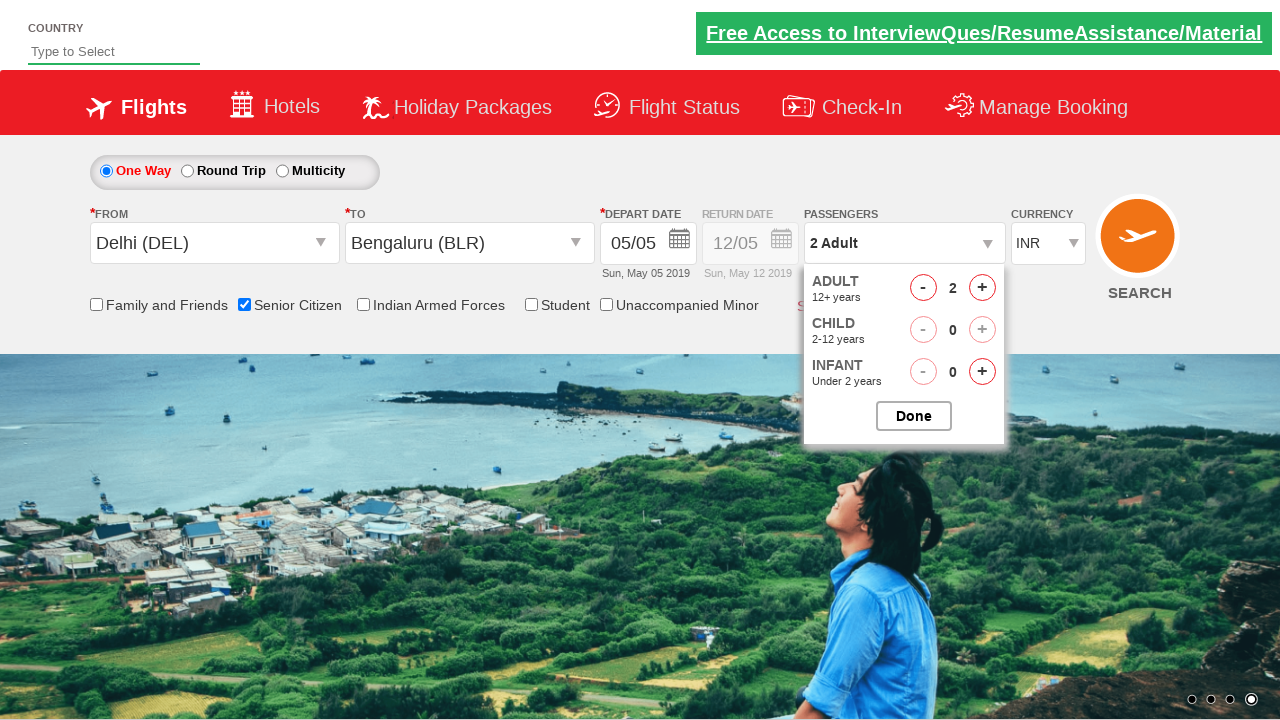

Waited for adult count increment
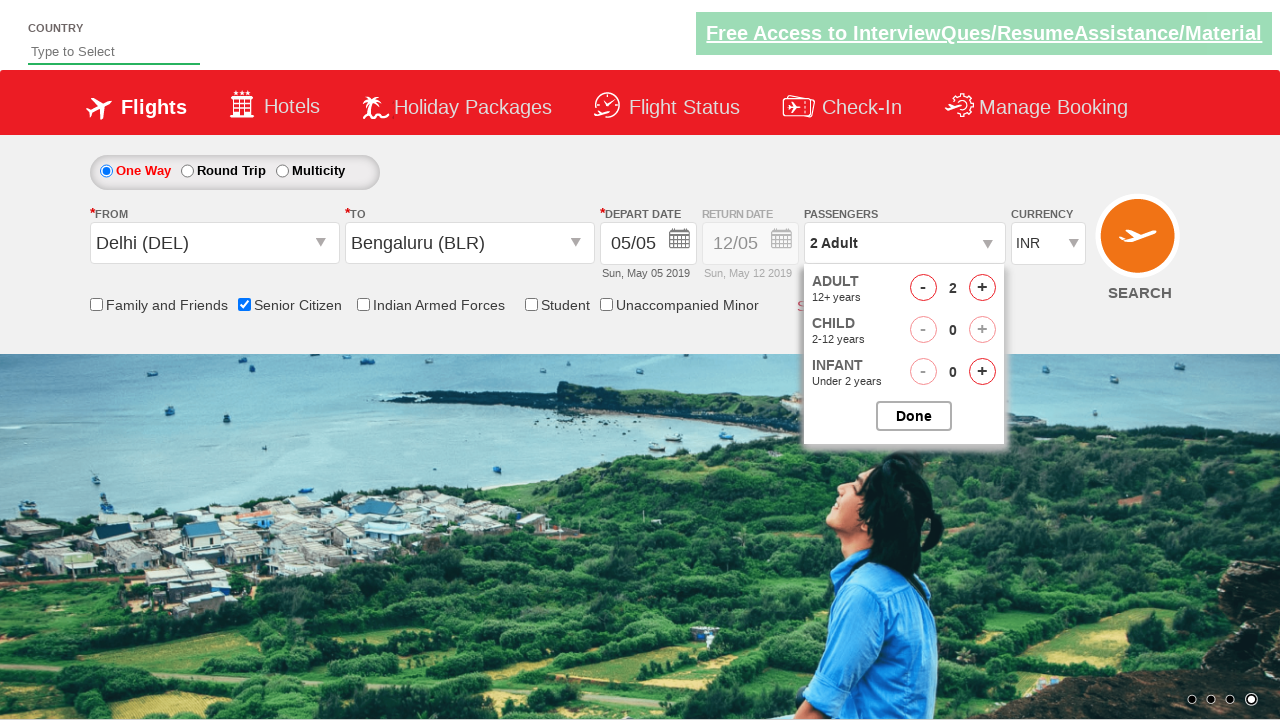

Incremented adult passenger count at (982, 288) on #hrefIncAdt
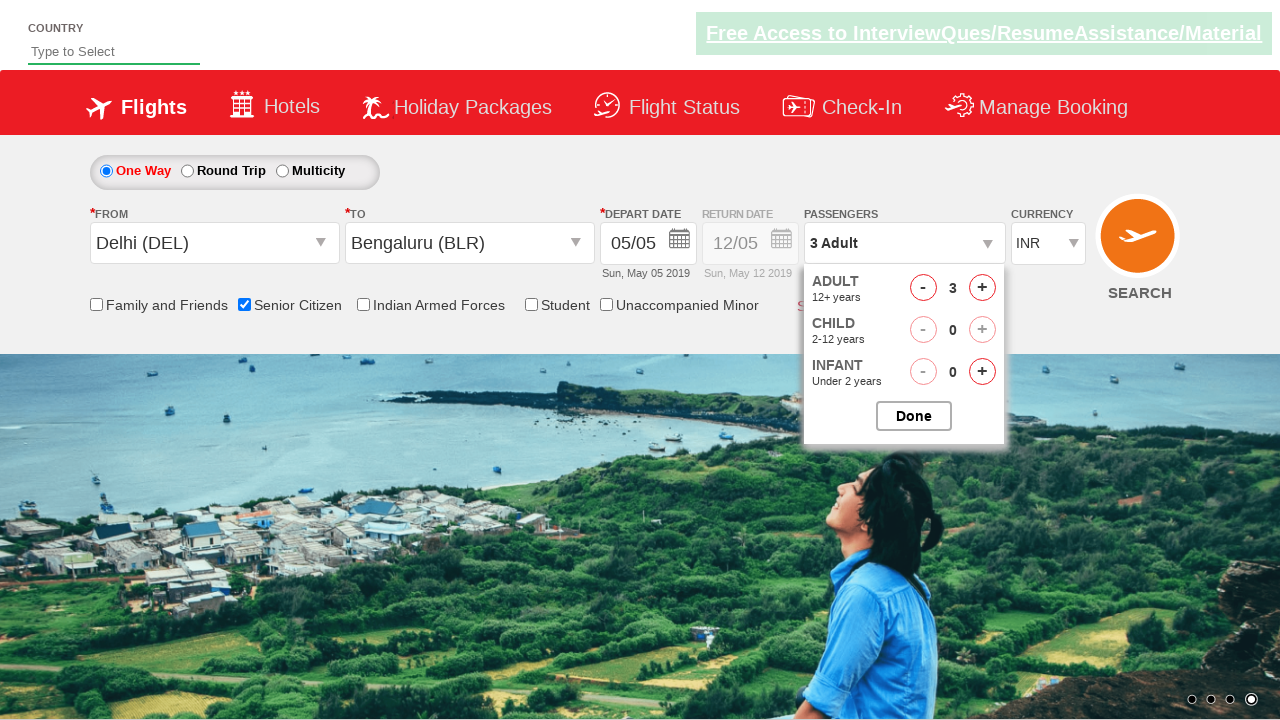

Waited for adult count increment
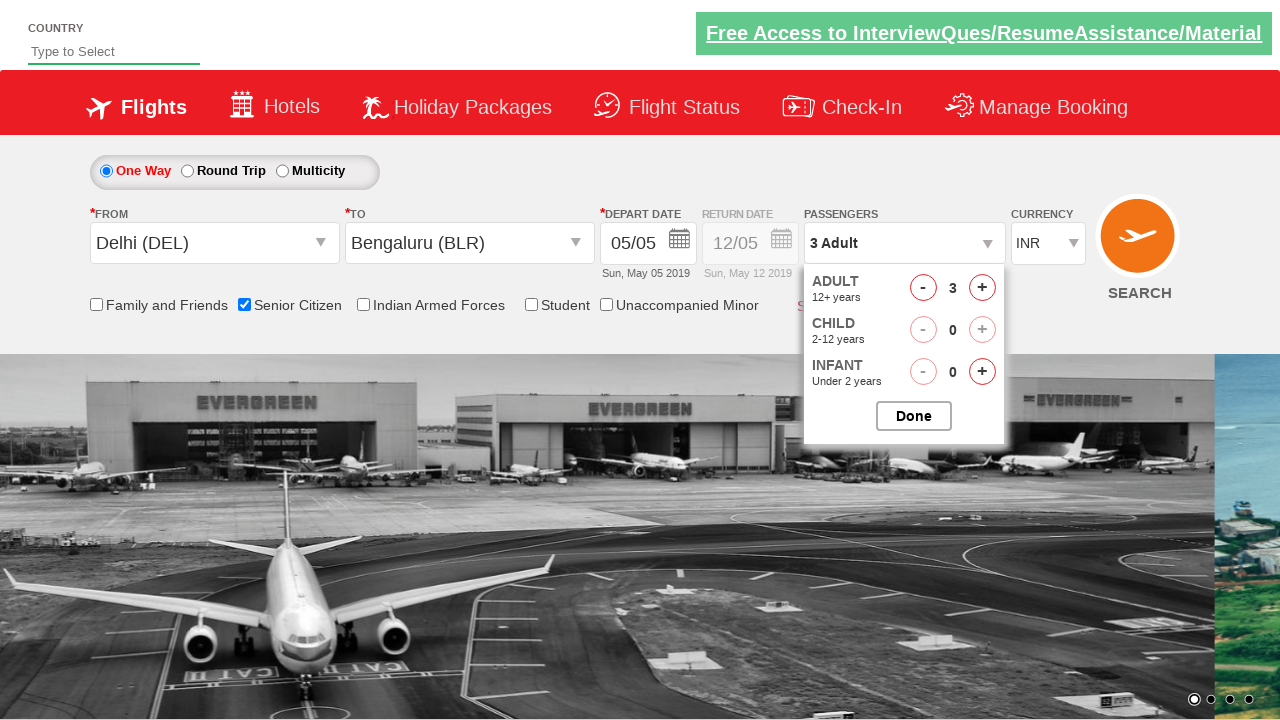

Incremented adult passenger count at (982, 288) on #hrefIncAdt
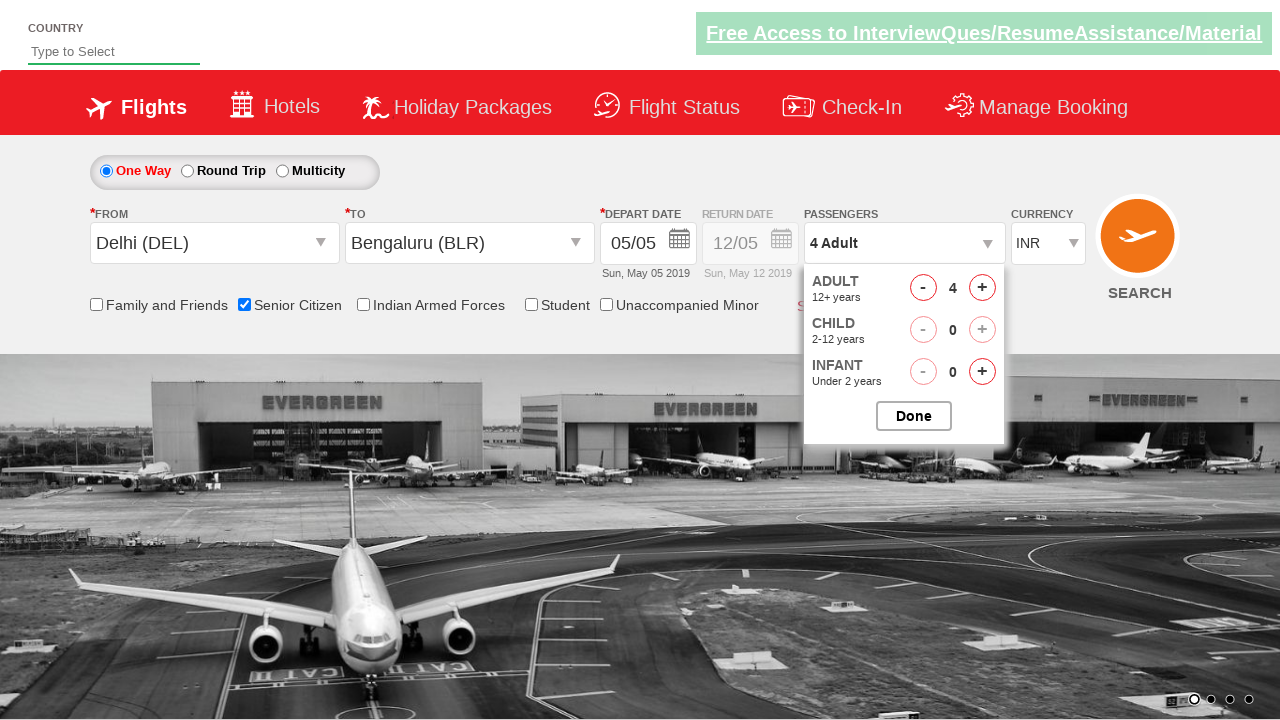

Waited for adult count increment
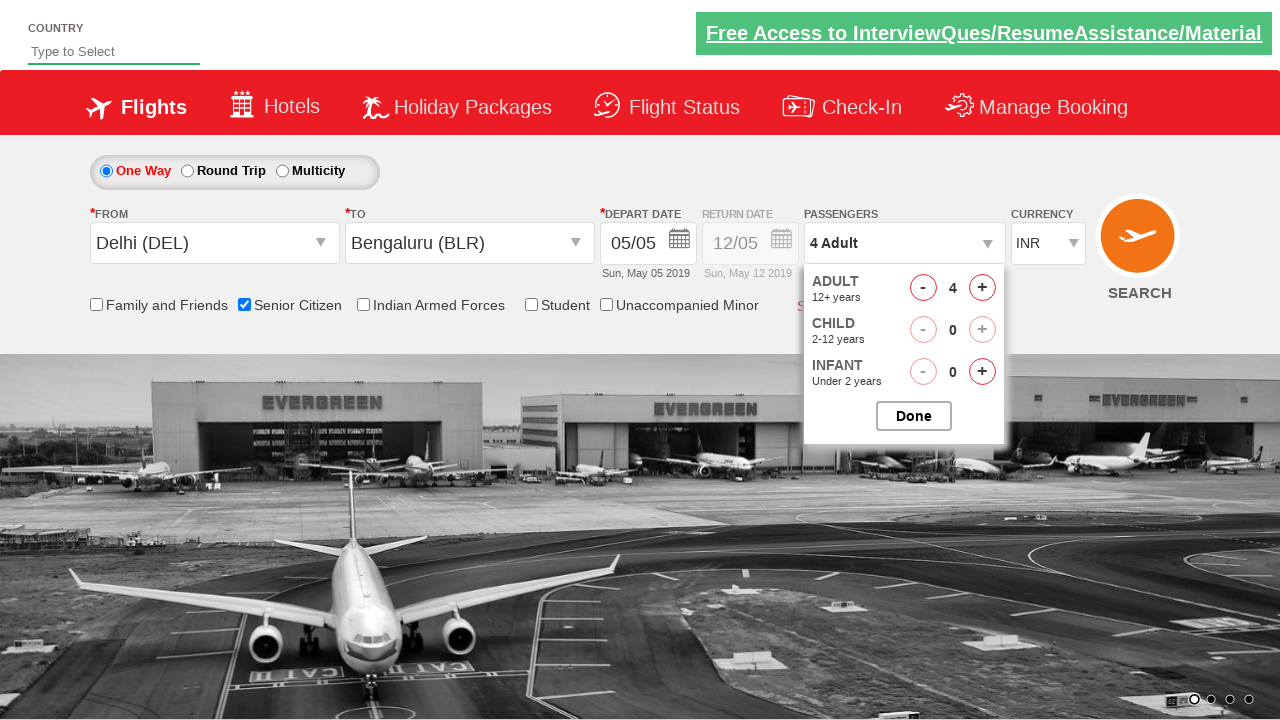

Incremented adult passenger count at (982, 288) on #hrefIncAdt
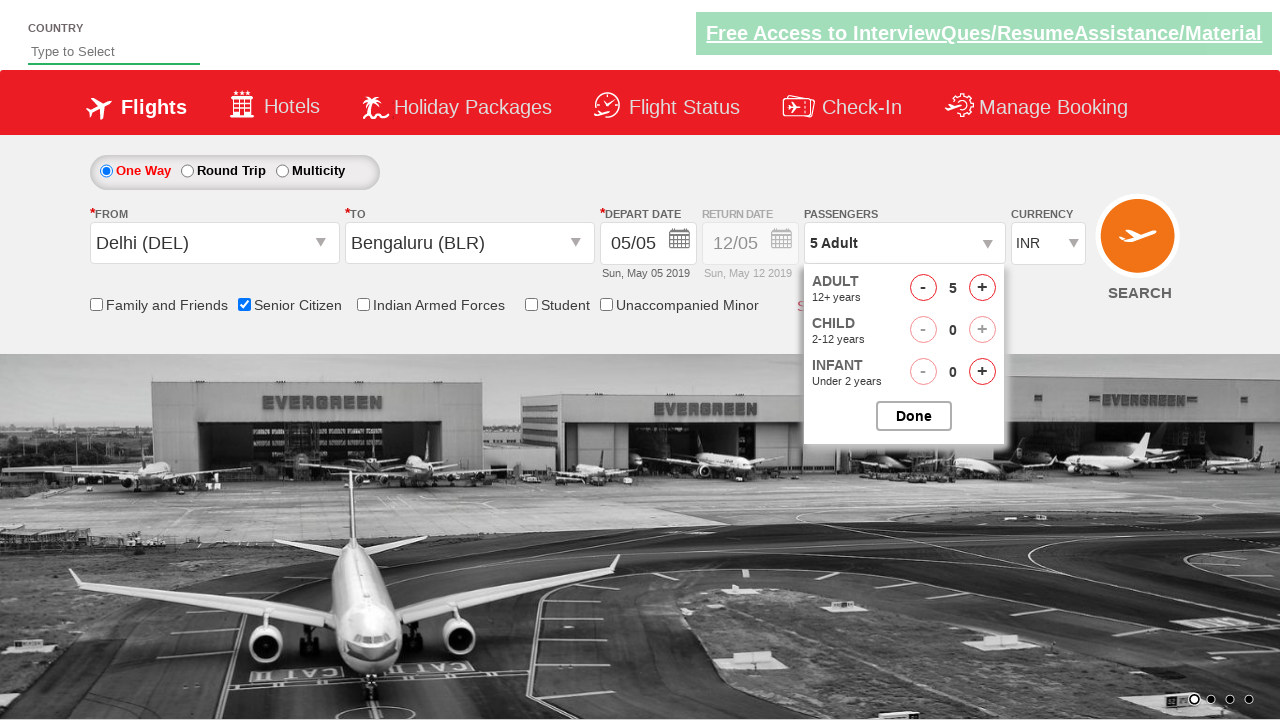

Waited for adult count increment
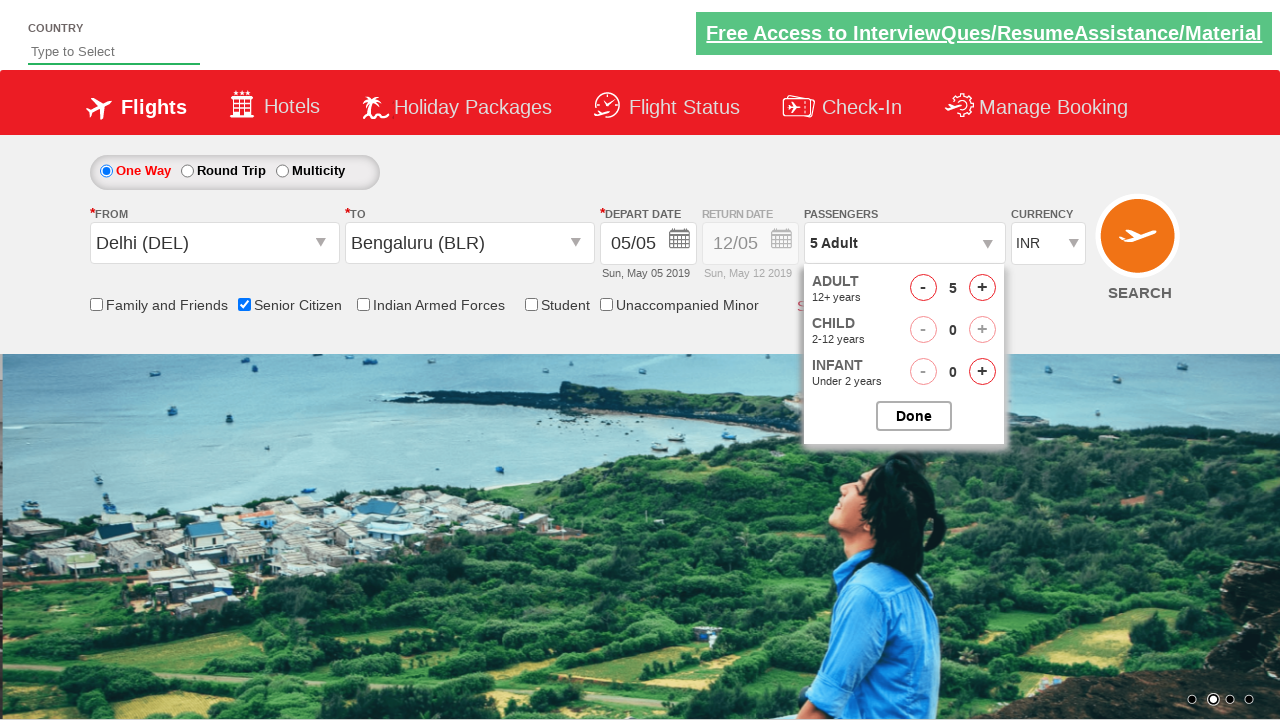

Incremented adult passenger count at (982, 288) on #hrefIncAdt
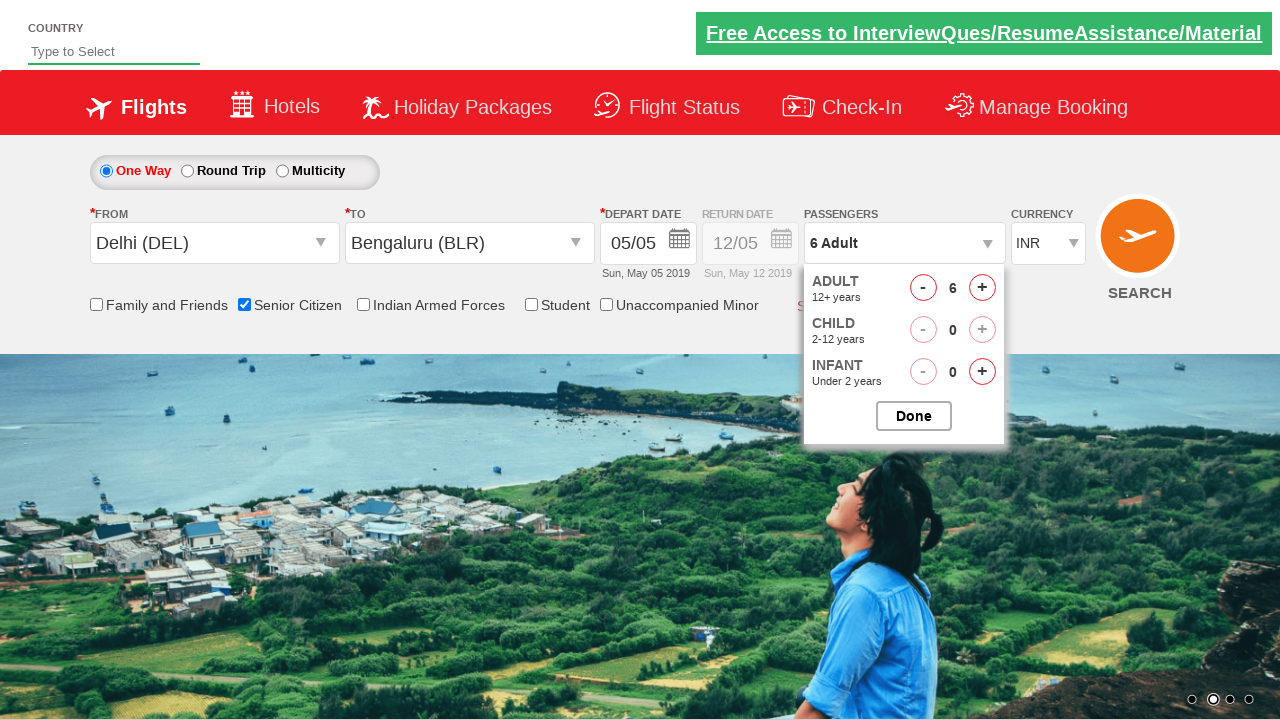

Waited for adult count increment
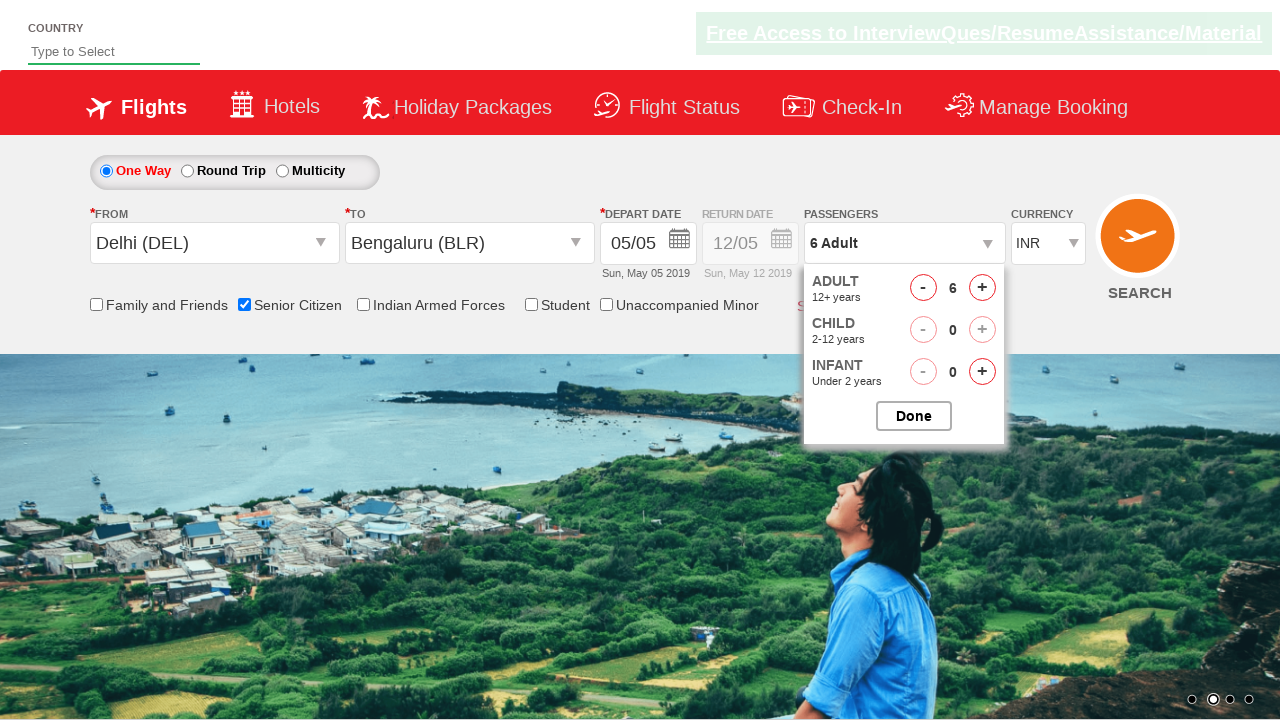

Closed passenger selection popup at (914, 416) on #btnclosepaxoption
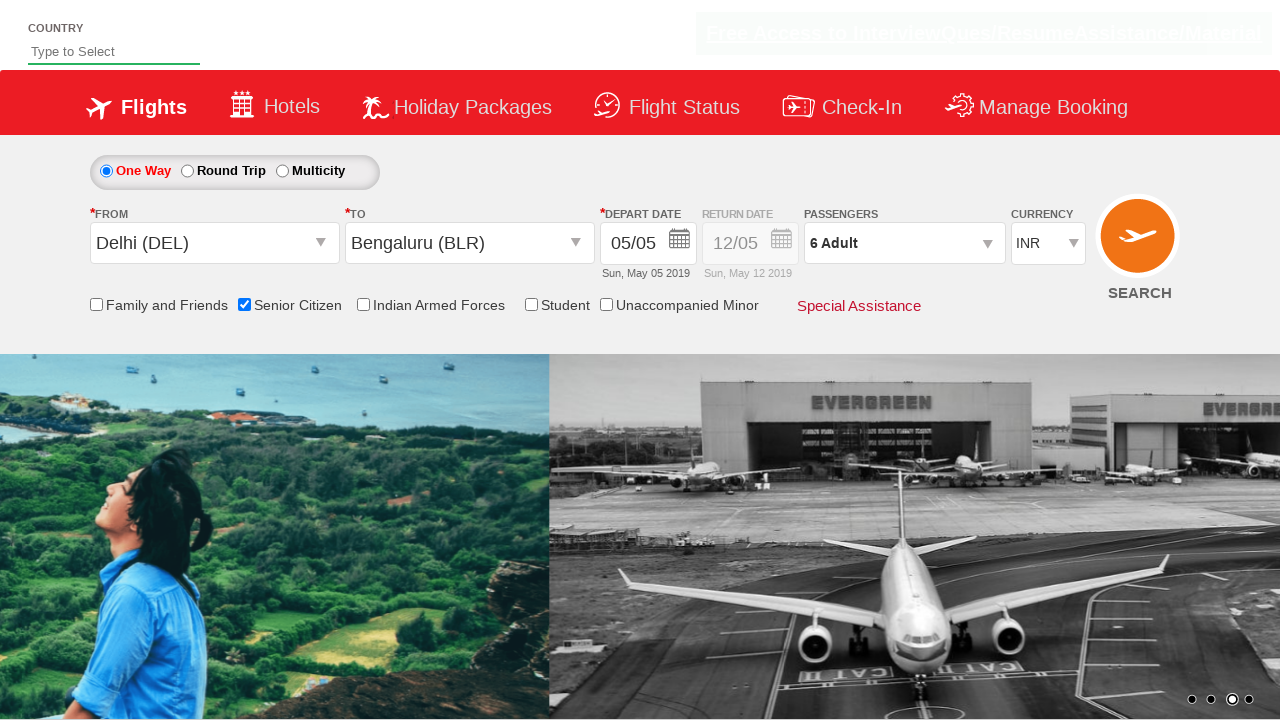

Waited for passenger selection popup to close
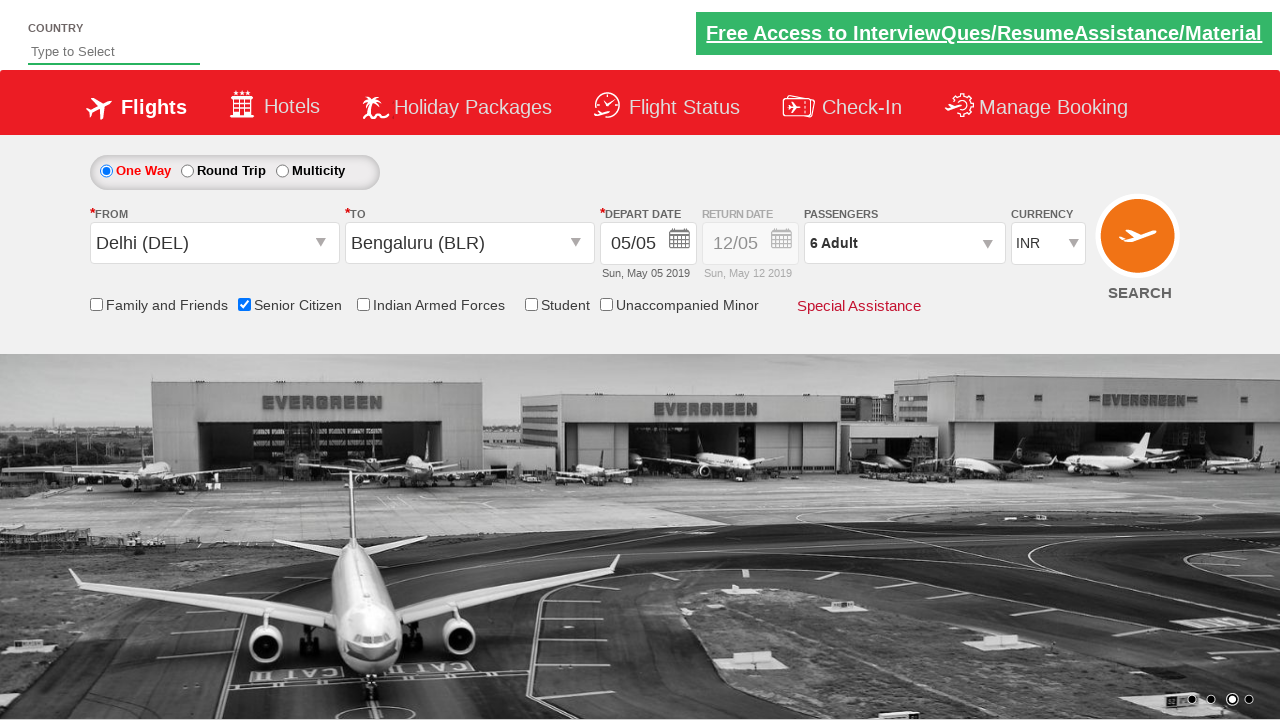

Clicked Search/Find Flights button to submit form at (1140, 245) on #ctl00_mainContent_btn_FindFlights
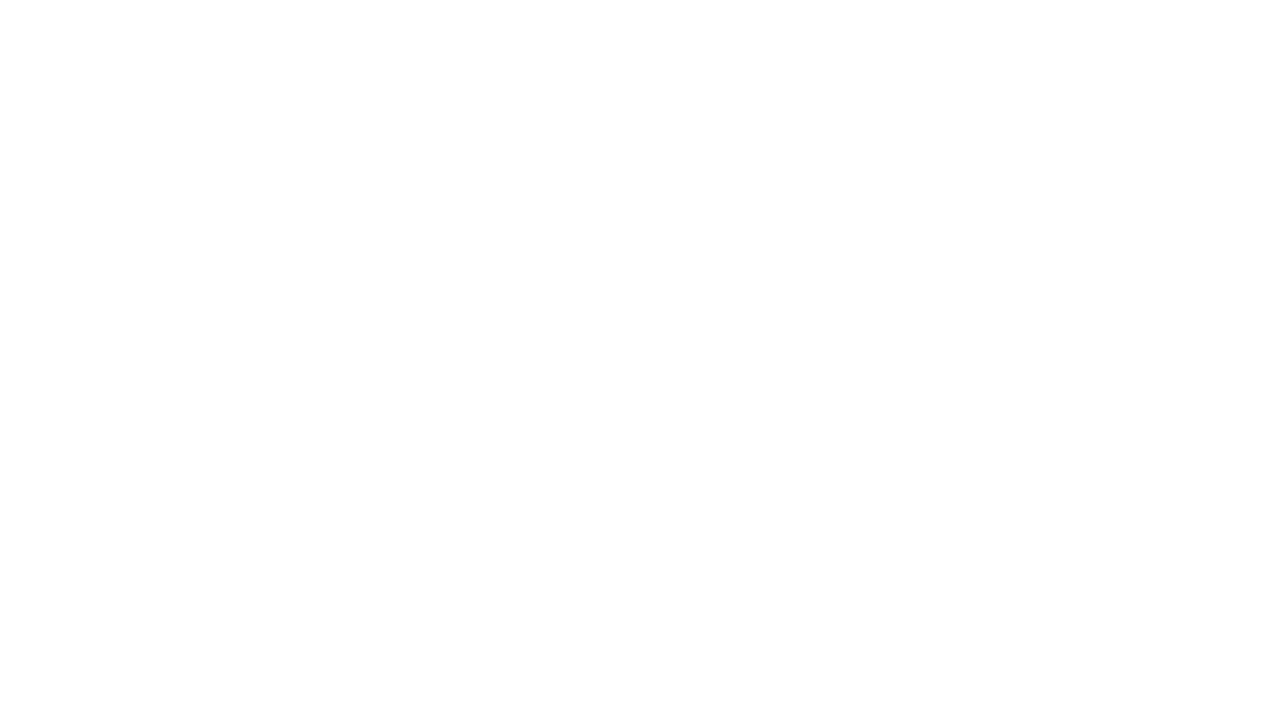

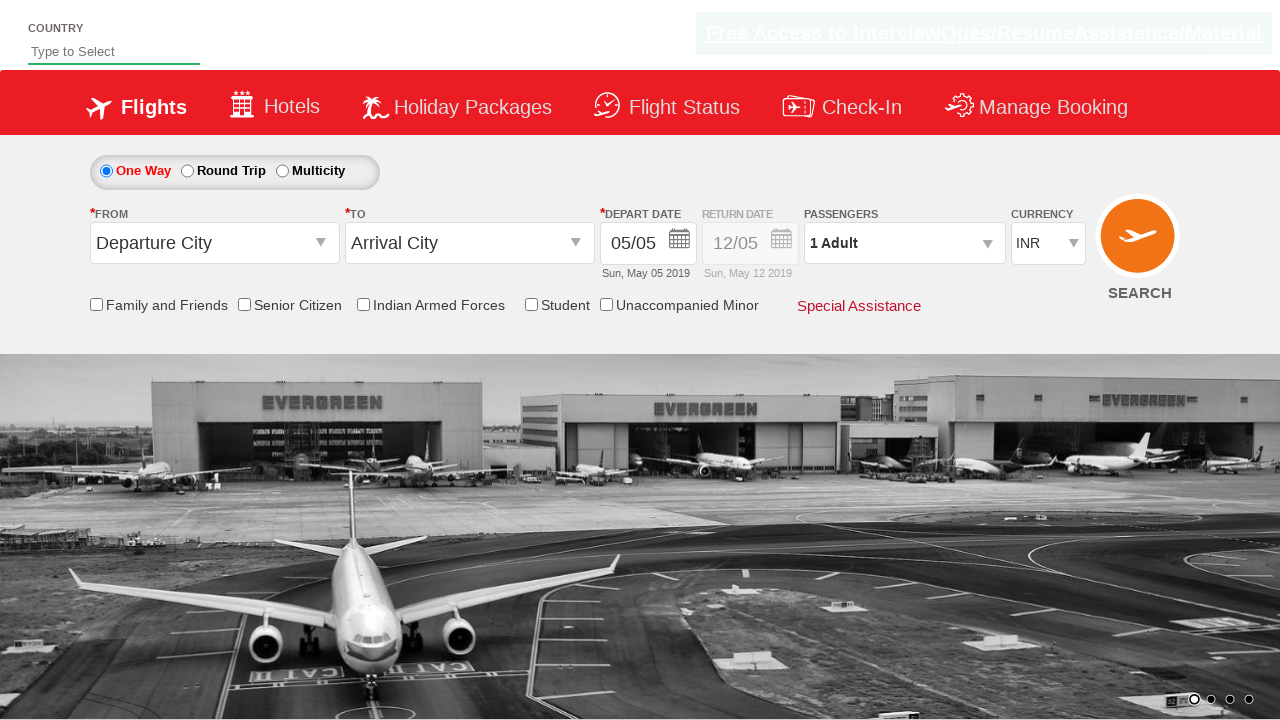